Tests the Slider widget by clicking on the slider element

Starting URL: https://demoqa.com/widgets

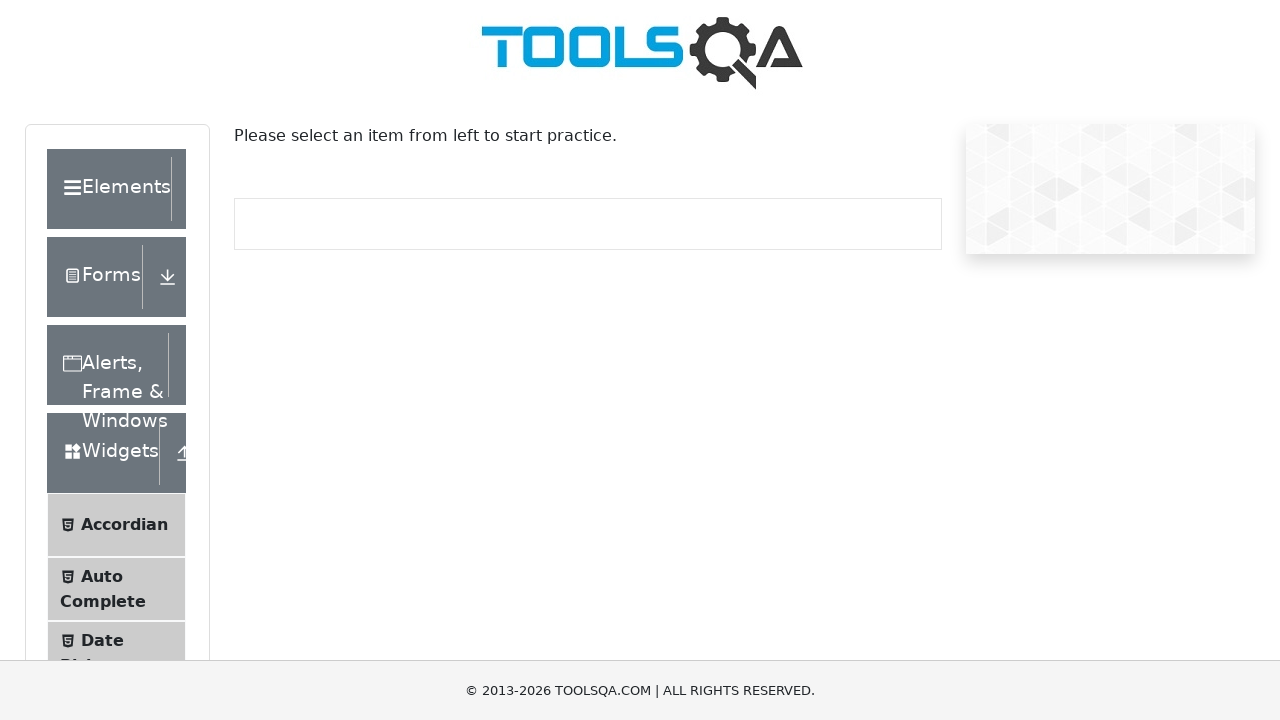

Clicked on Slider menu item at (116, 360) on li:has-text("Slider")
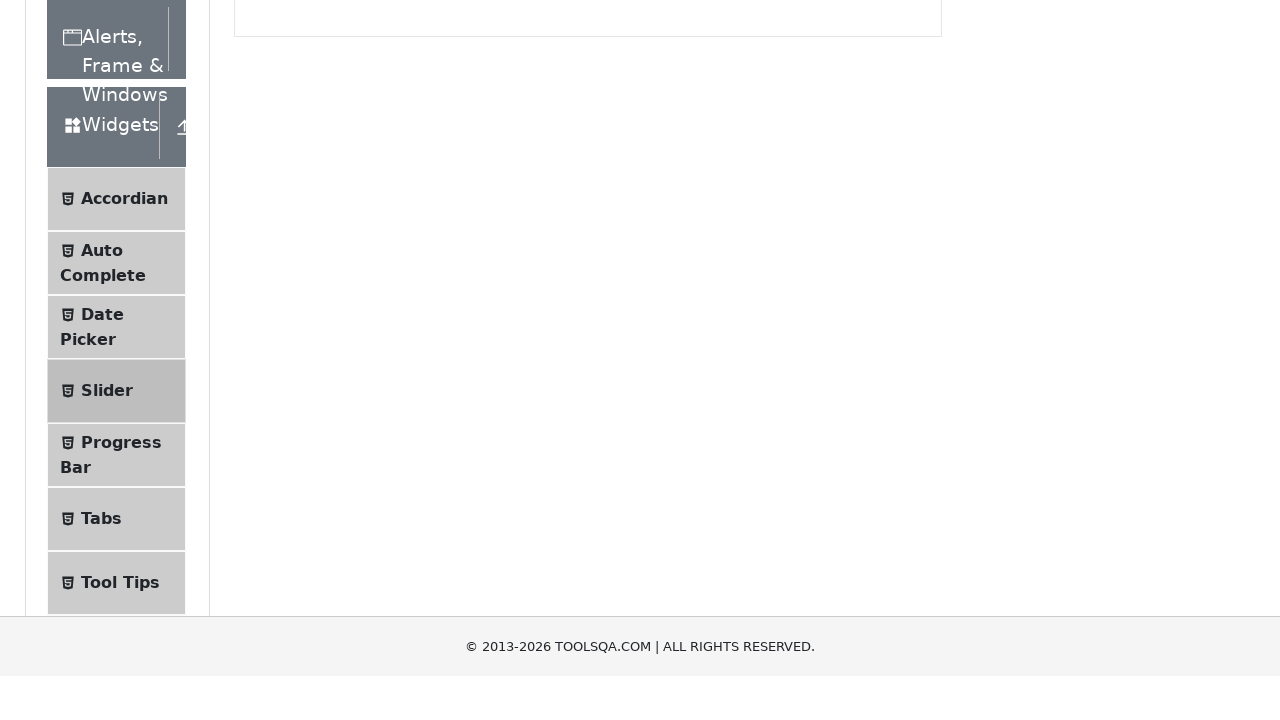

Slider element is now visible
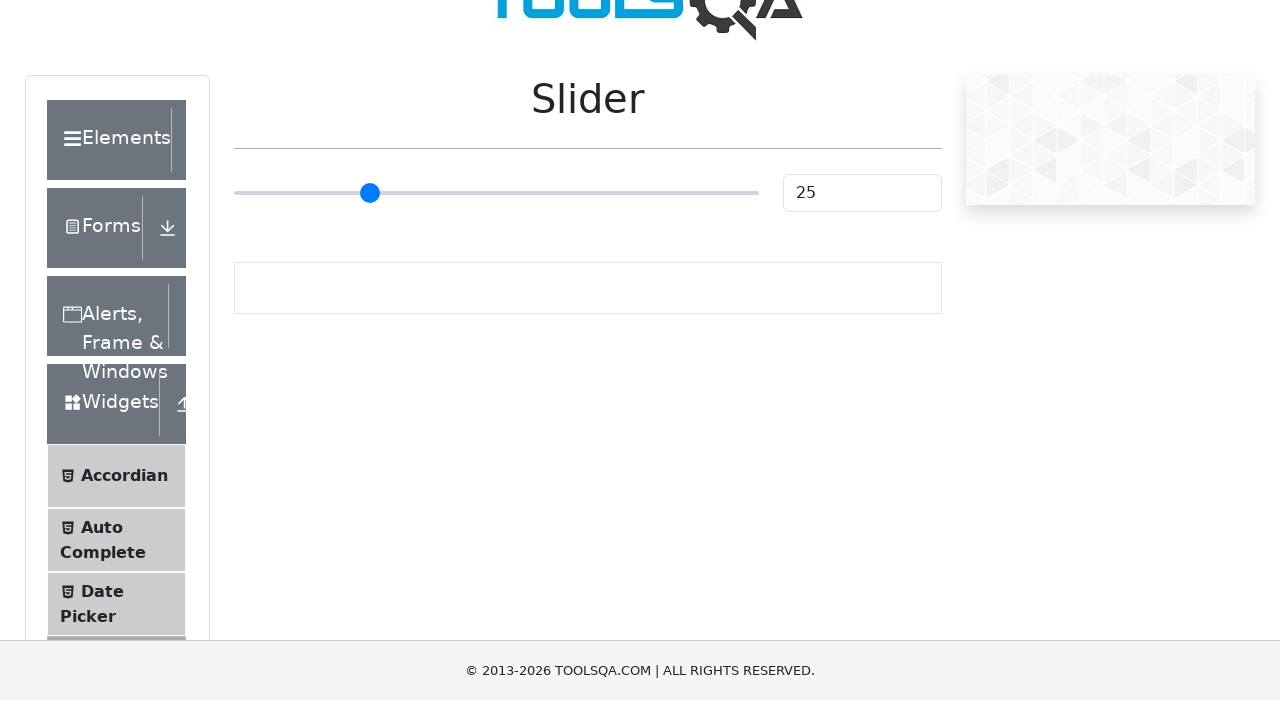

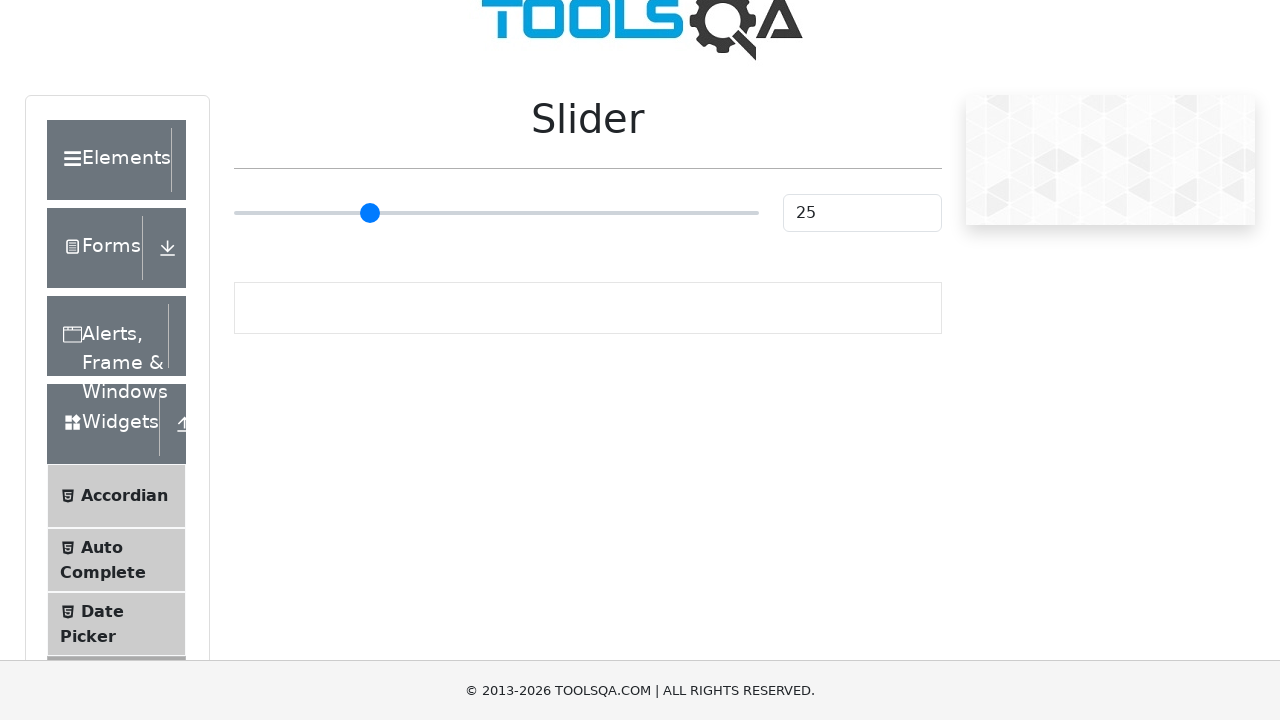